Tests injecting jQuery Growl library into a page and displaying various notification messages (plain, error, notice, warning) using JavaScript execution.

Starting URL: http://the-internet.herokuapp.com

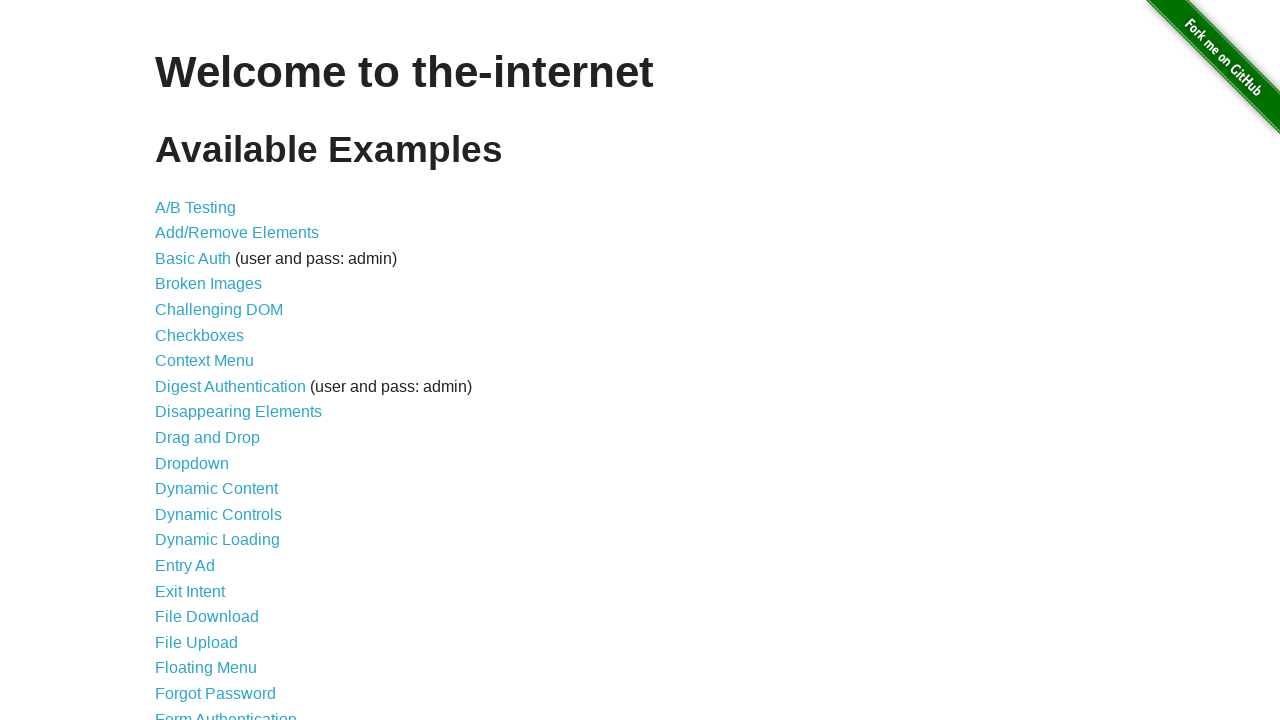

Injected jQuery library into page if not already present
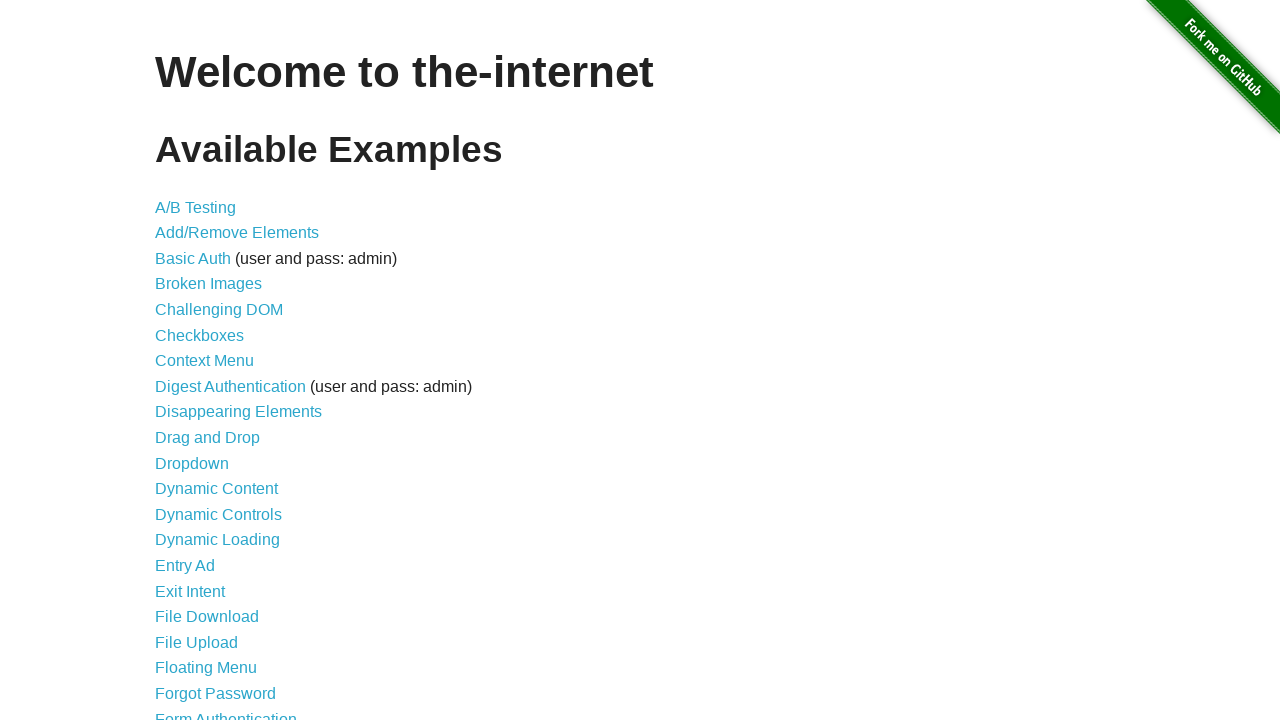

jQuery library loaded successfully
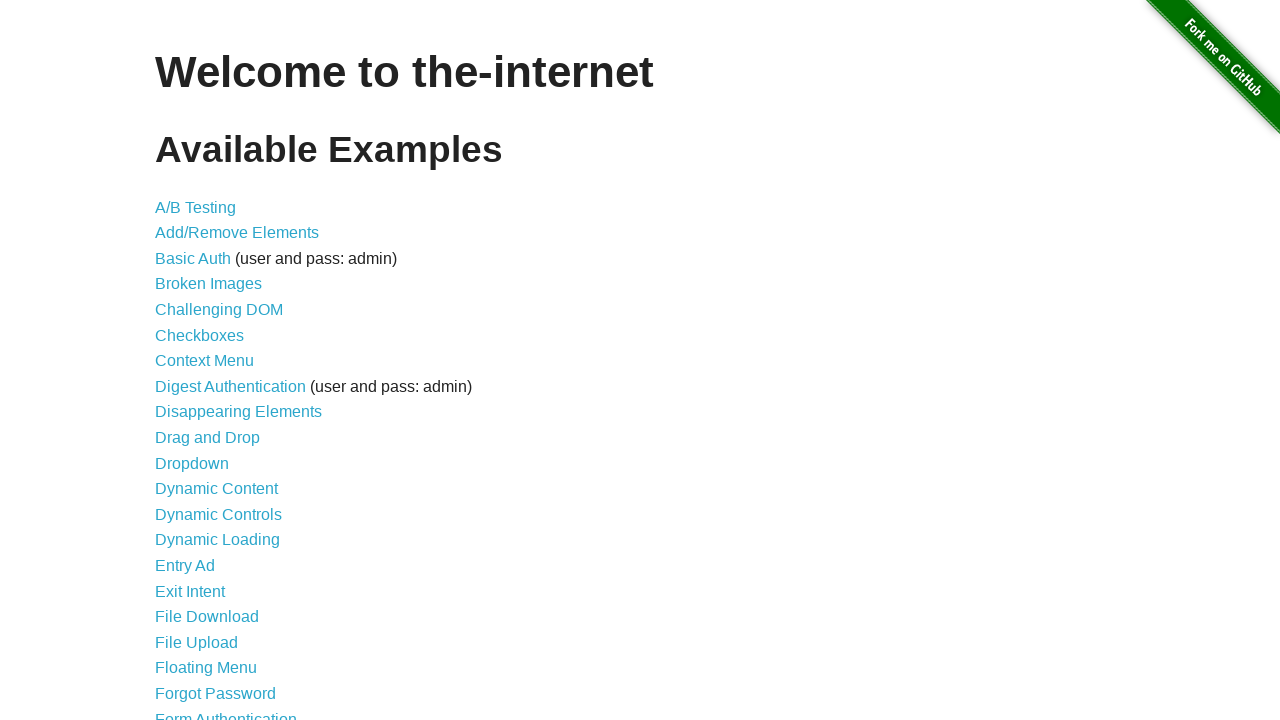

Injected jQuery Growl library into page
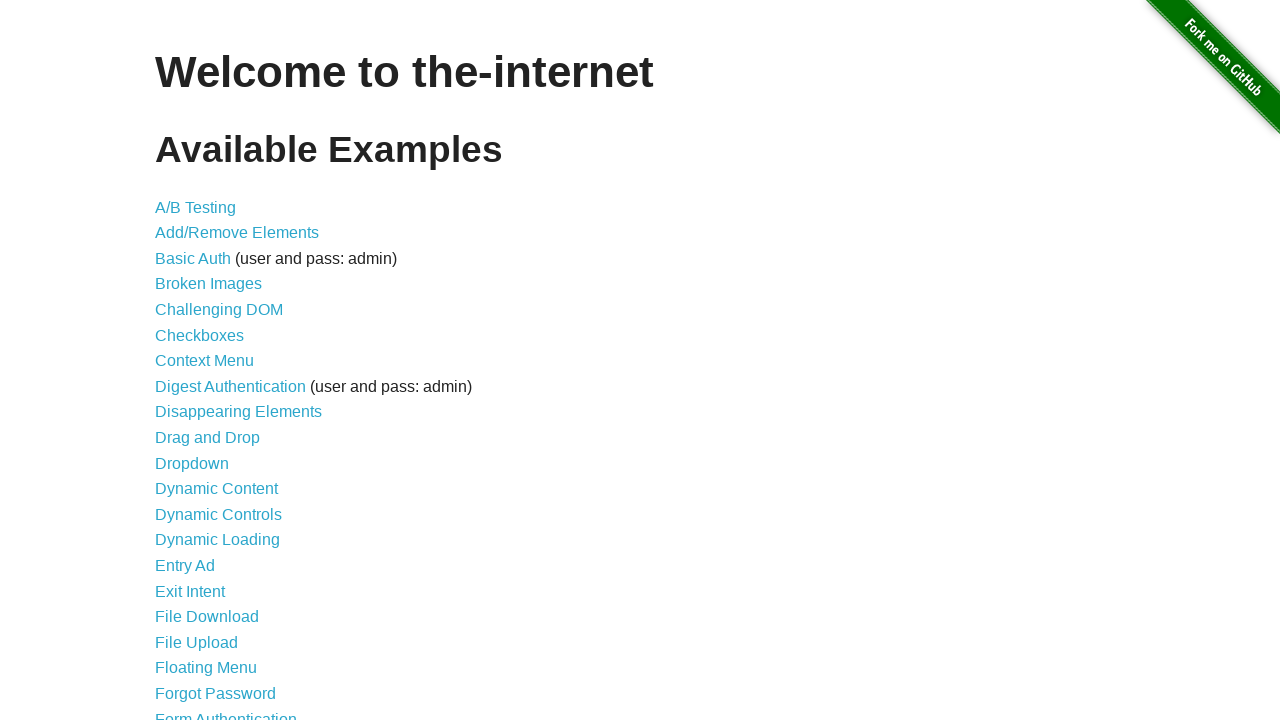

Added jQuery Growl CSS stylesheet to page
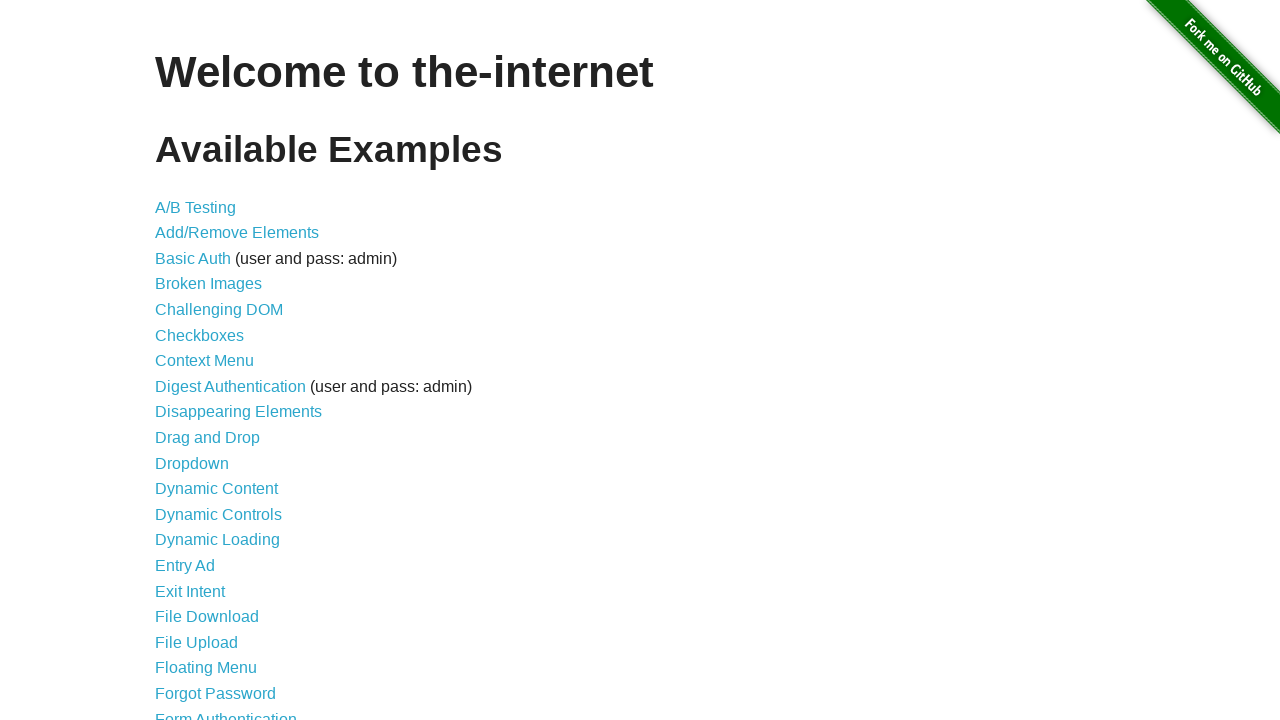

jQuery Growl library initialized and ready
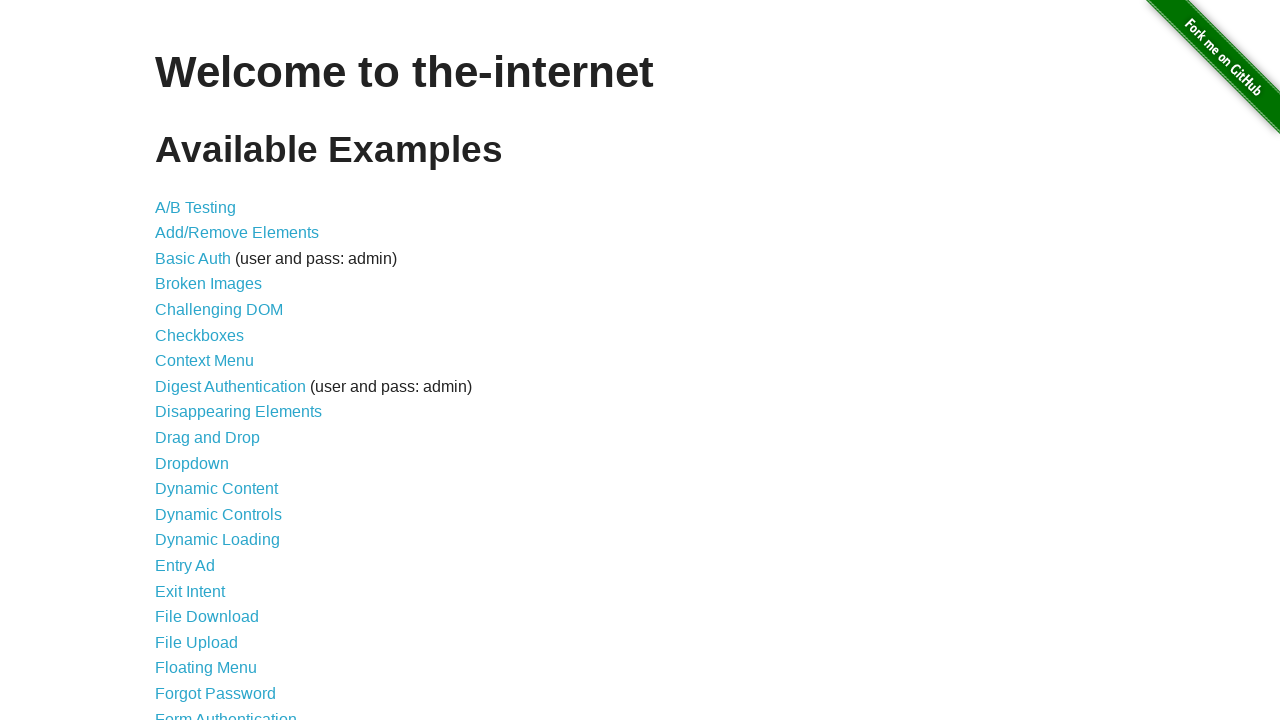

Displayed plain Growl notification with title 'GET' and message '/'
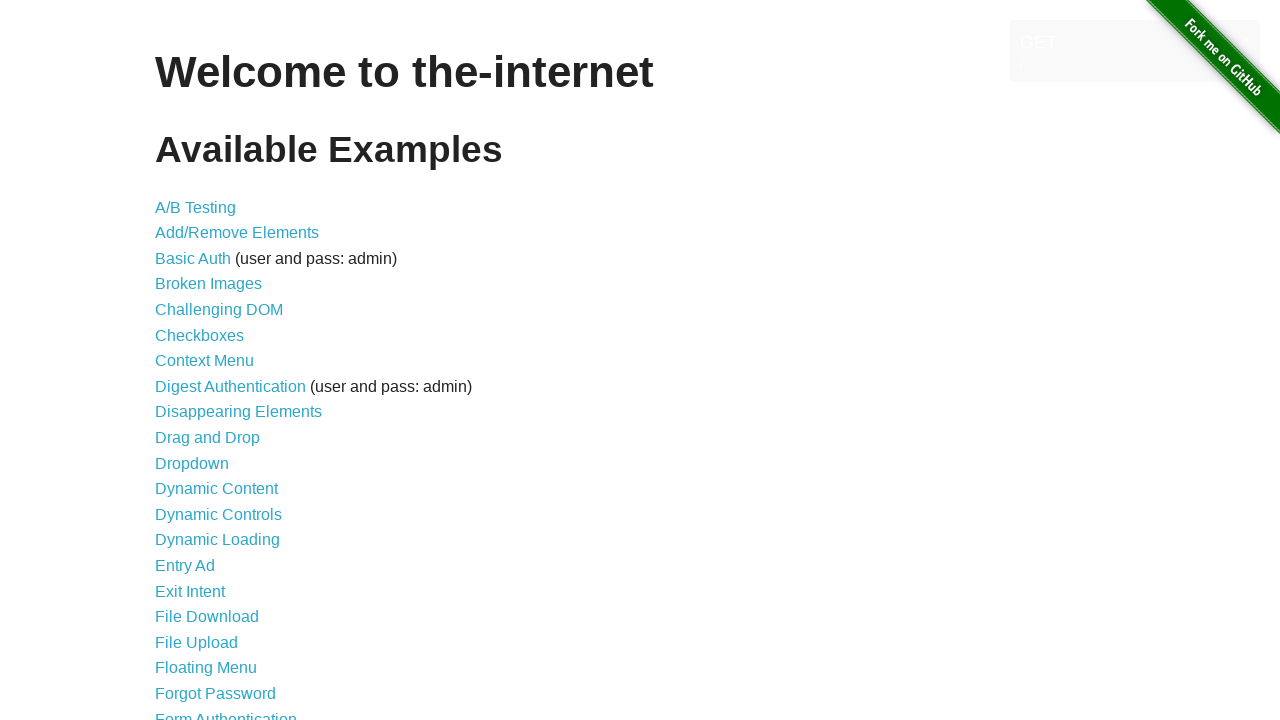

Displayed error Growl notification
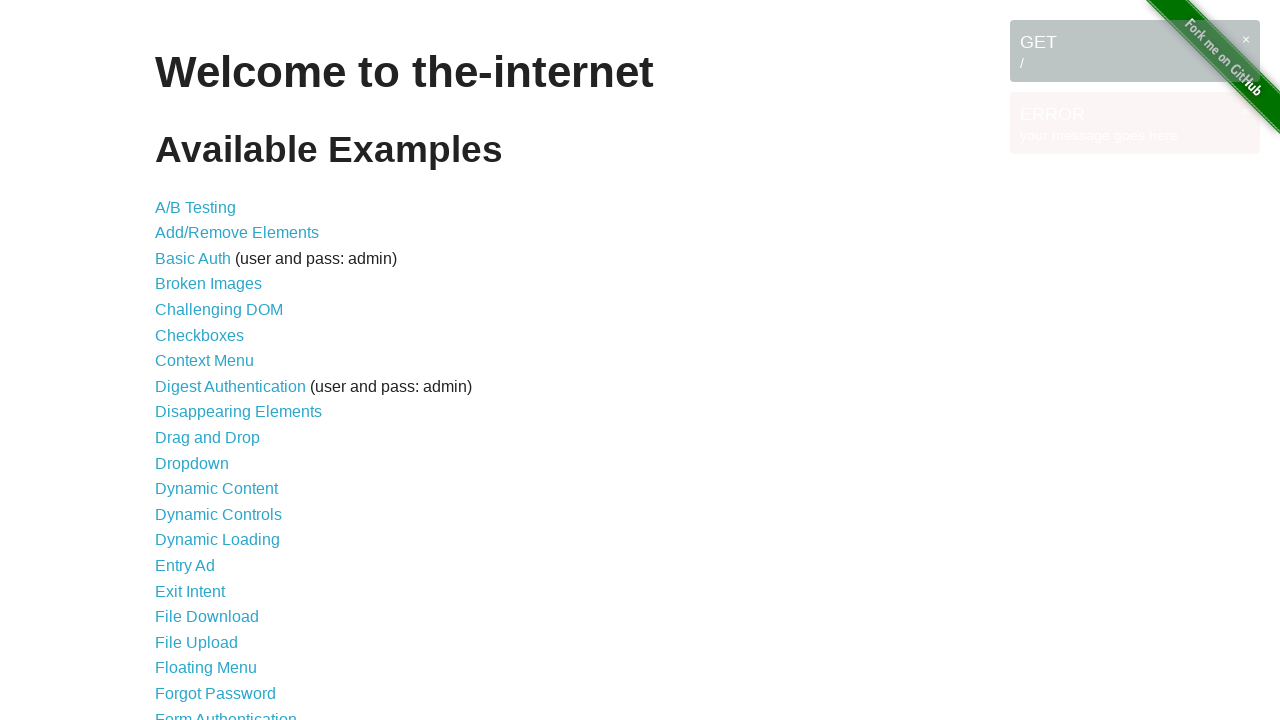

Displayed notice Growl notification
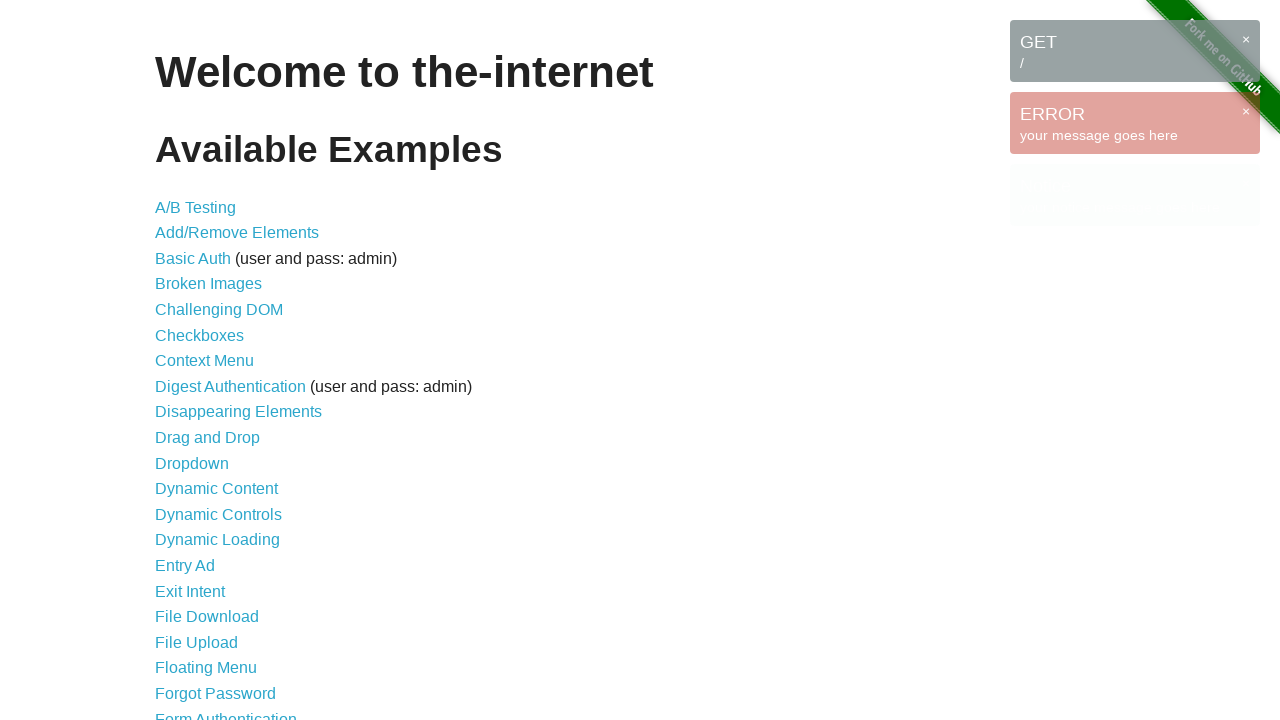

Displayed warning Growl notification
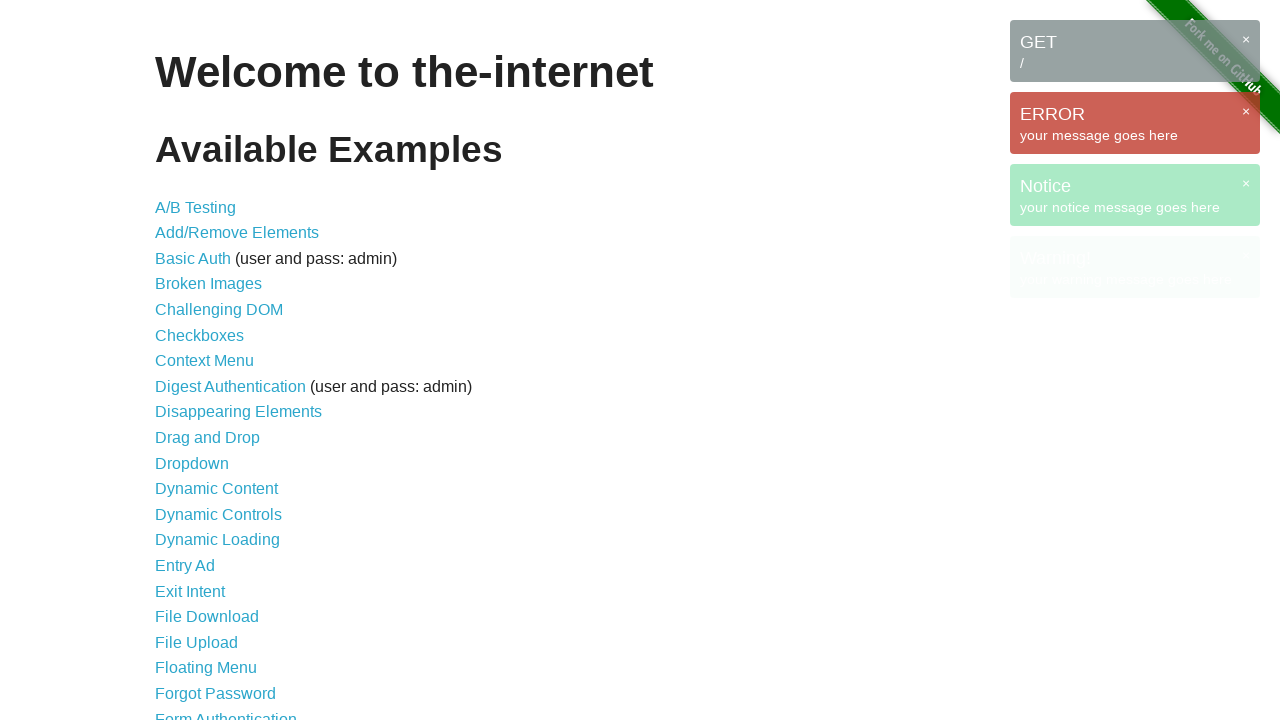

All Growl notifications are visible on the page
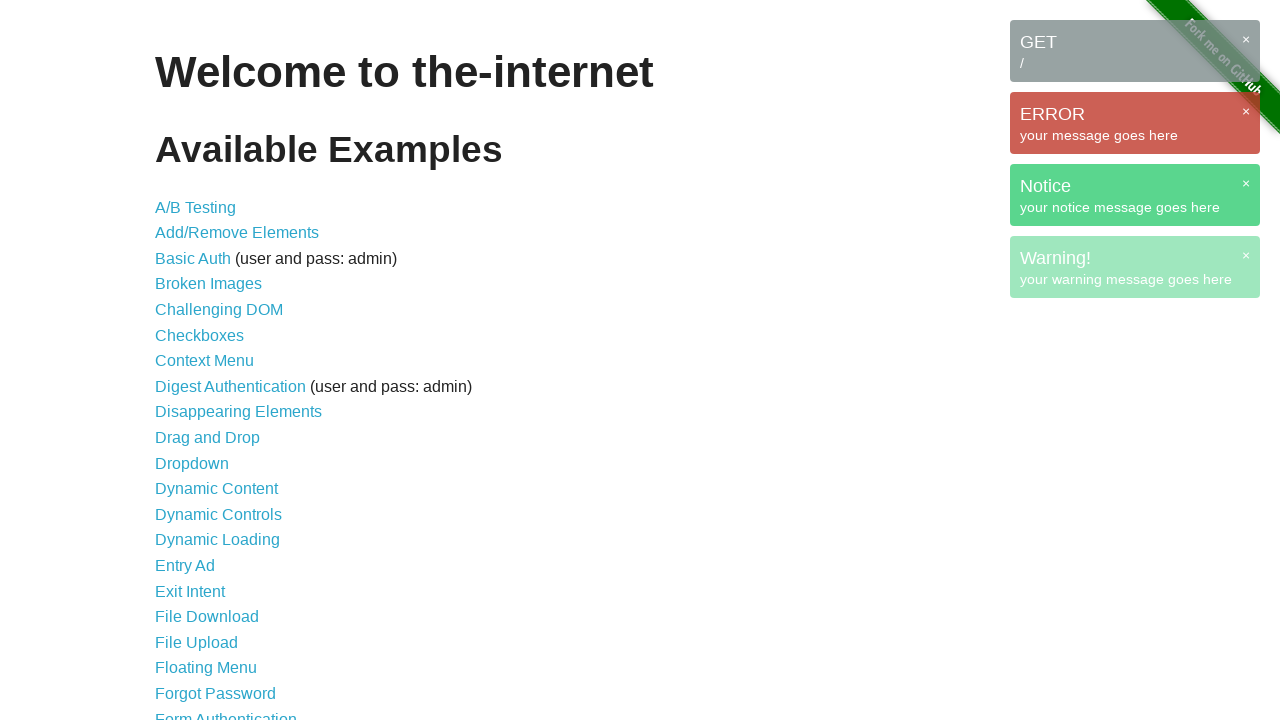

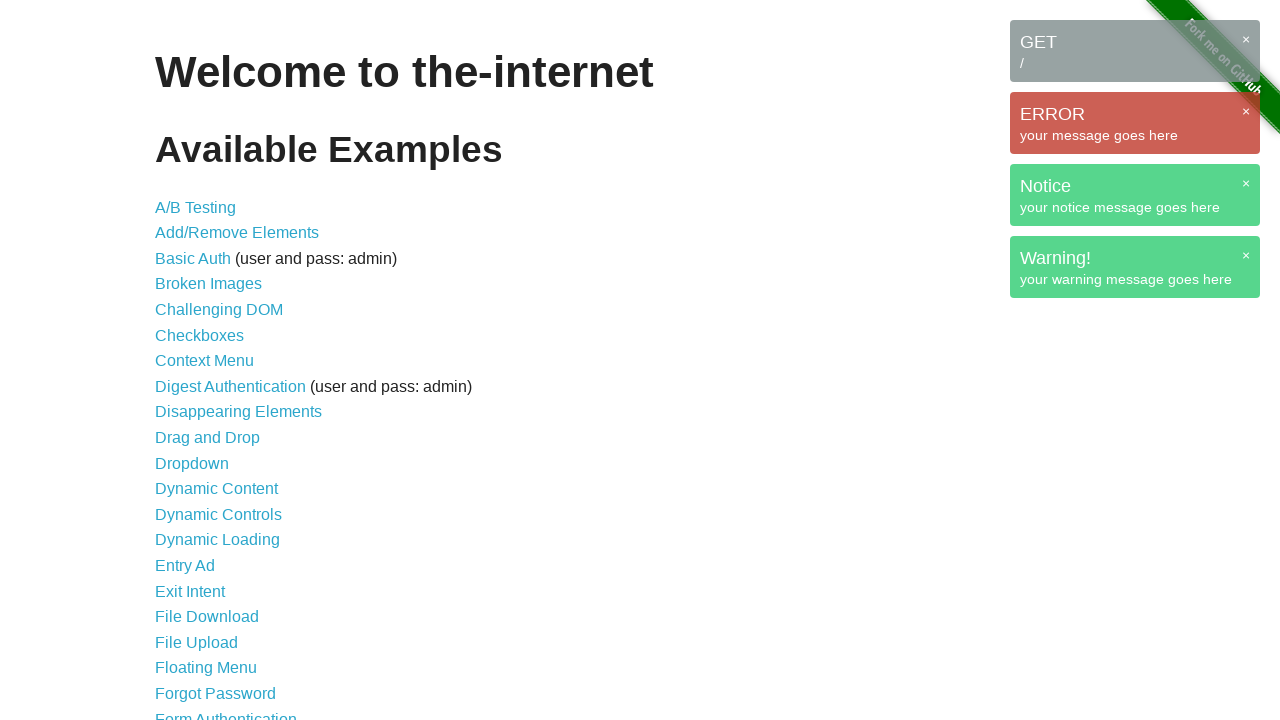